Tests drag and drop functionality by dragging a draggable element and dropping it onto a droppable target area on the jQuery UI demo page.

Starting URL: https://jqueryui.com/resources/demos/droppable/default.html

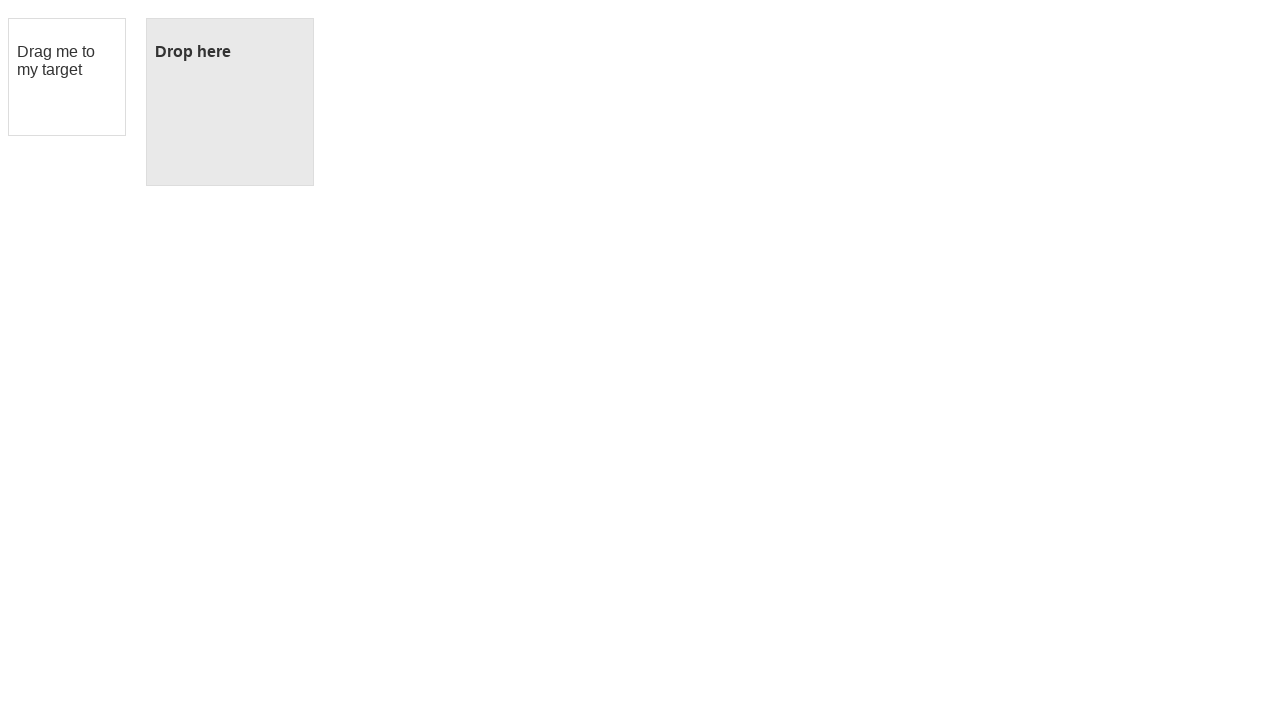

Navigated to jQuery UI droppable demo page
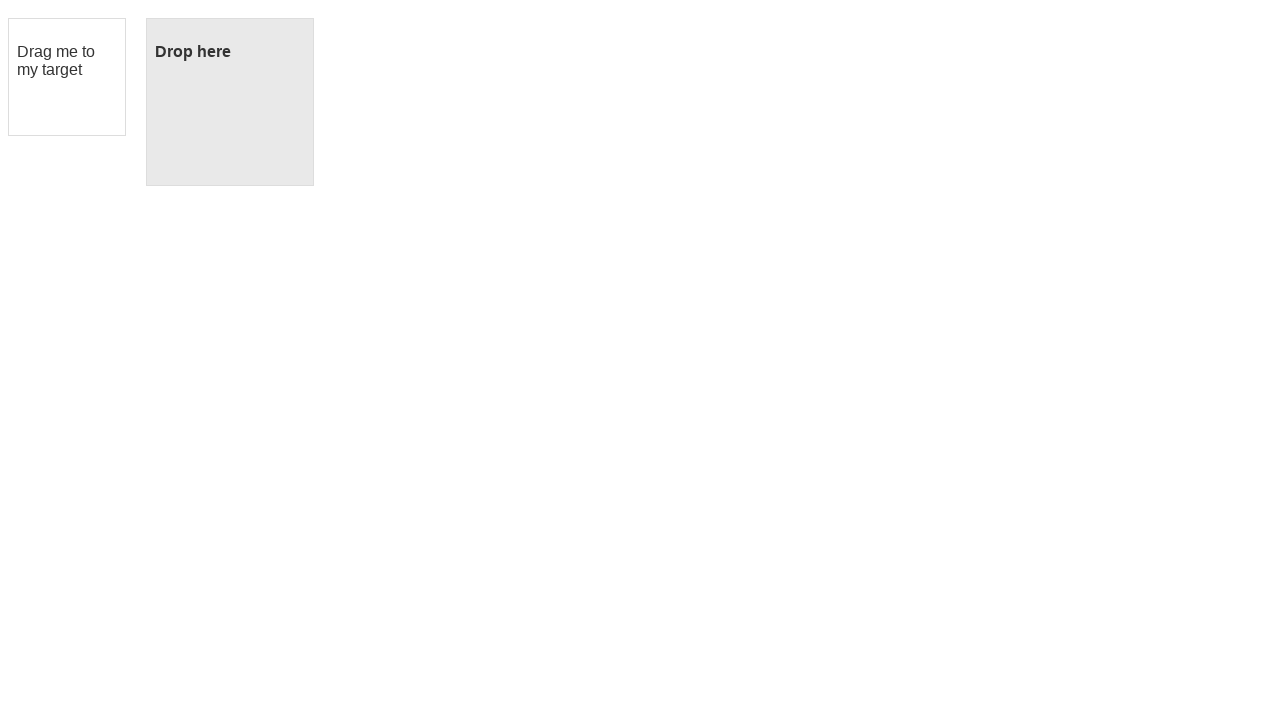

Located draggable element
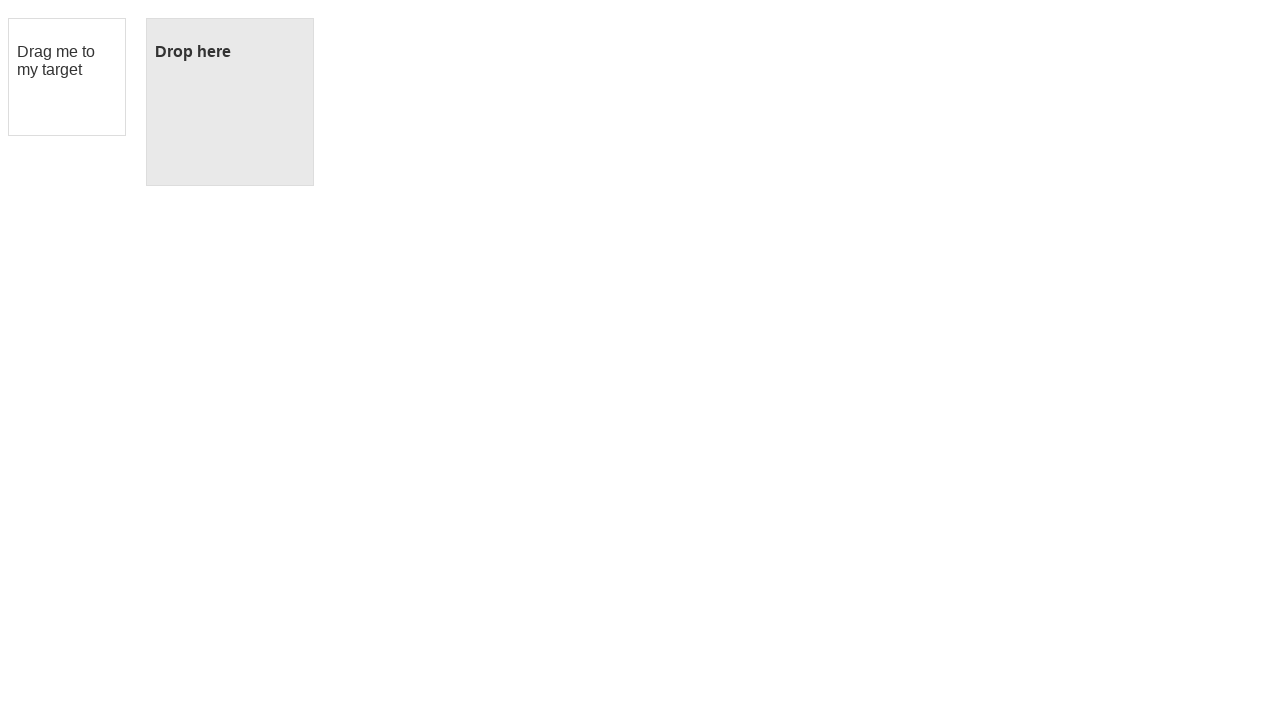

Located droppable target element
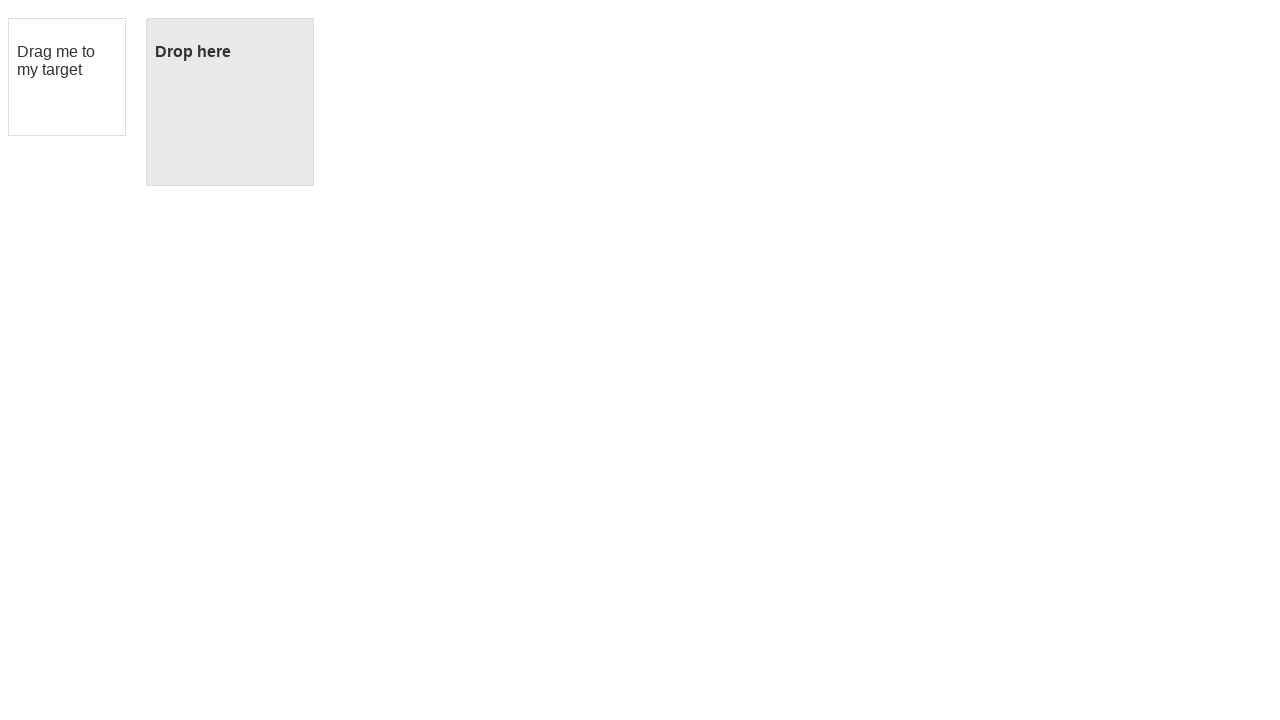

Dragged draggable element and dropped it onto droppable target at (230, 102)
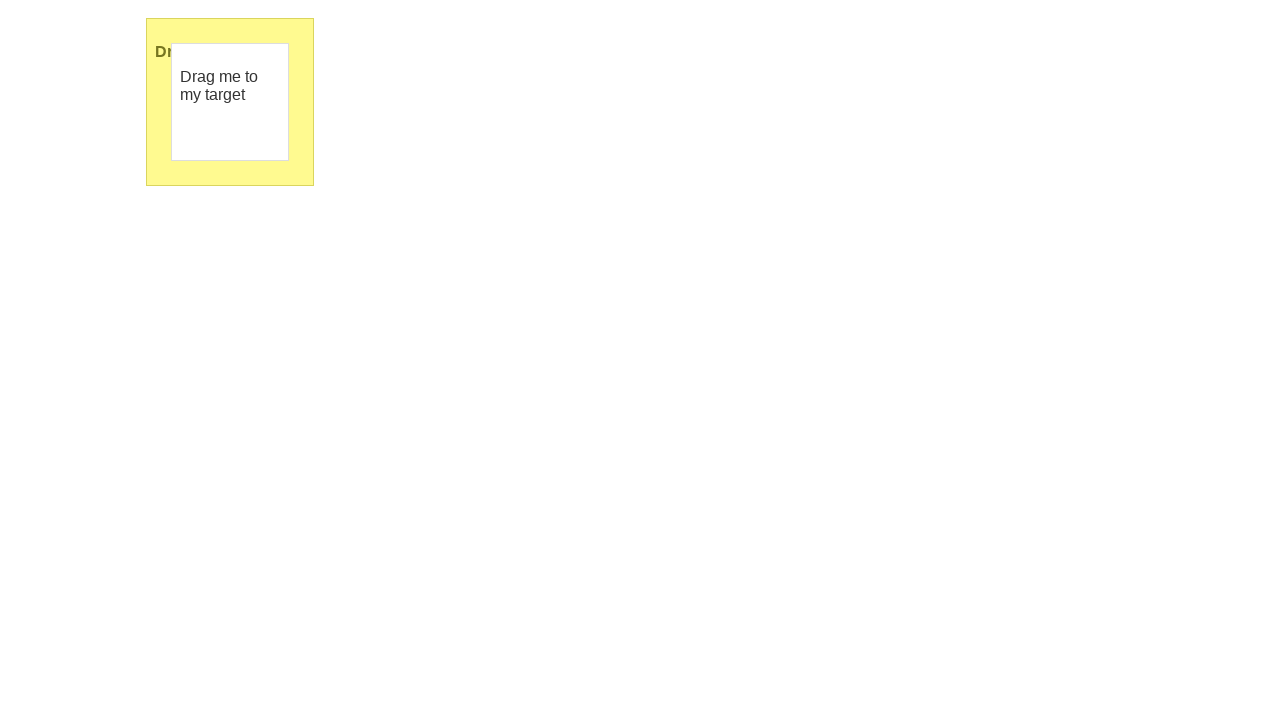

Verified drop was successful - droppable element now shows 'Dropped!' text
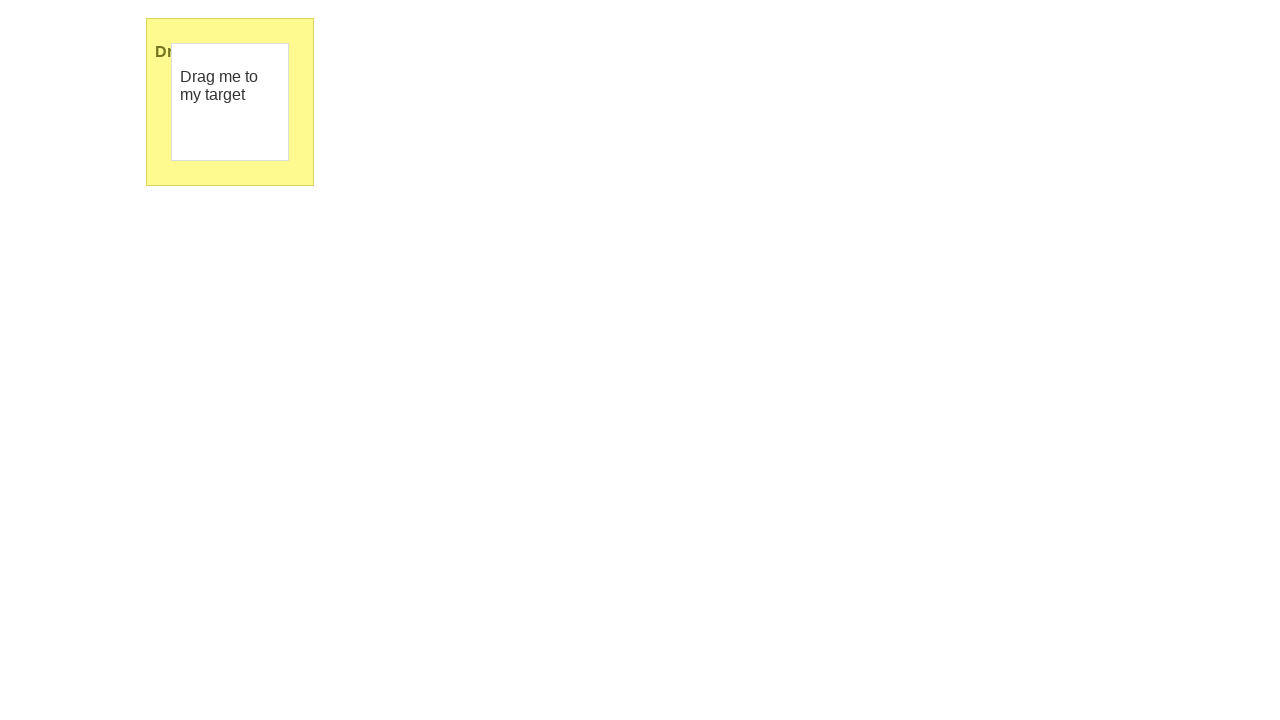

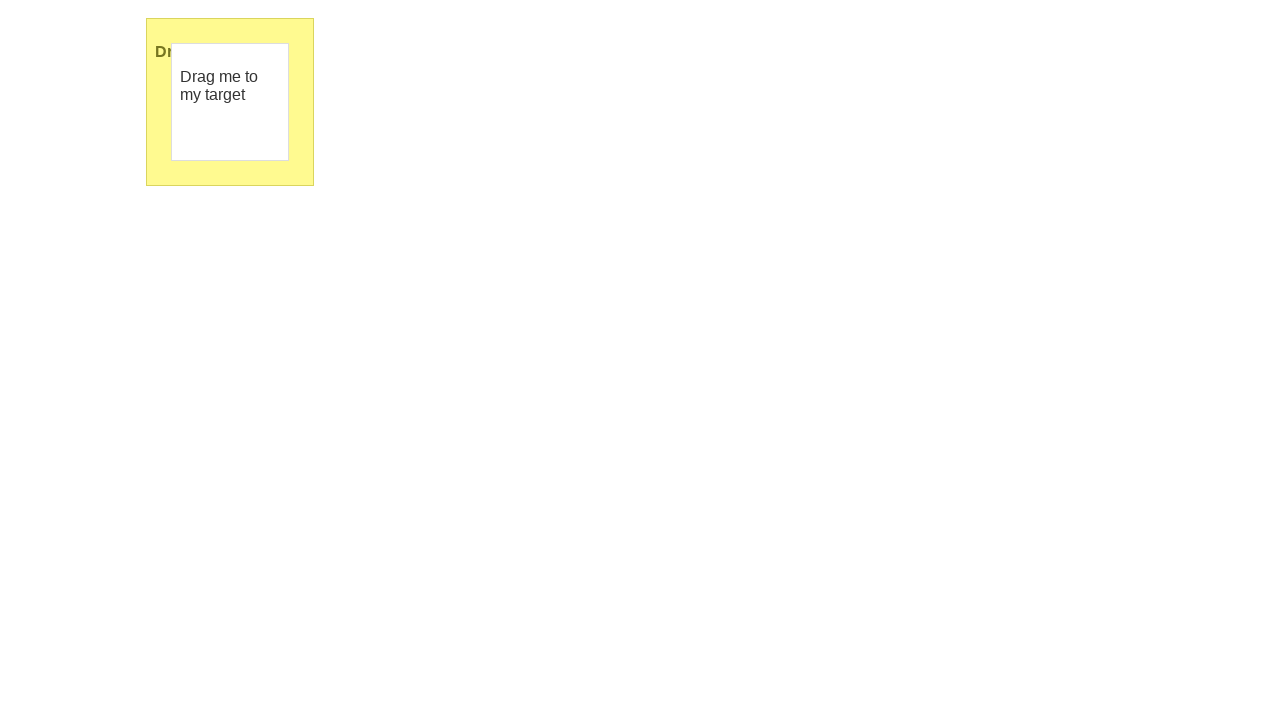